Tests registration failure when only first name is provided without other required fields

Starting URL: https://www.sharelane.com/cgi-bin/register.py?page=1&zip_code=12345

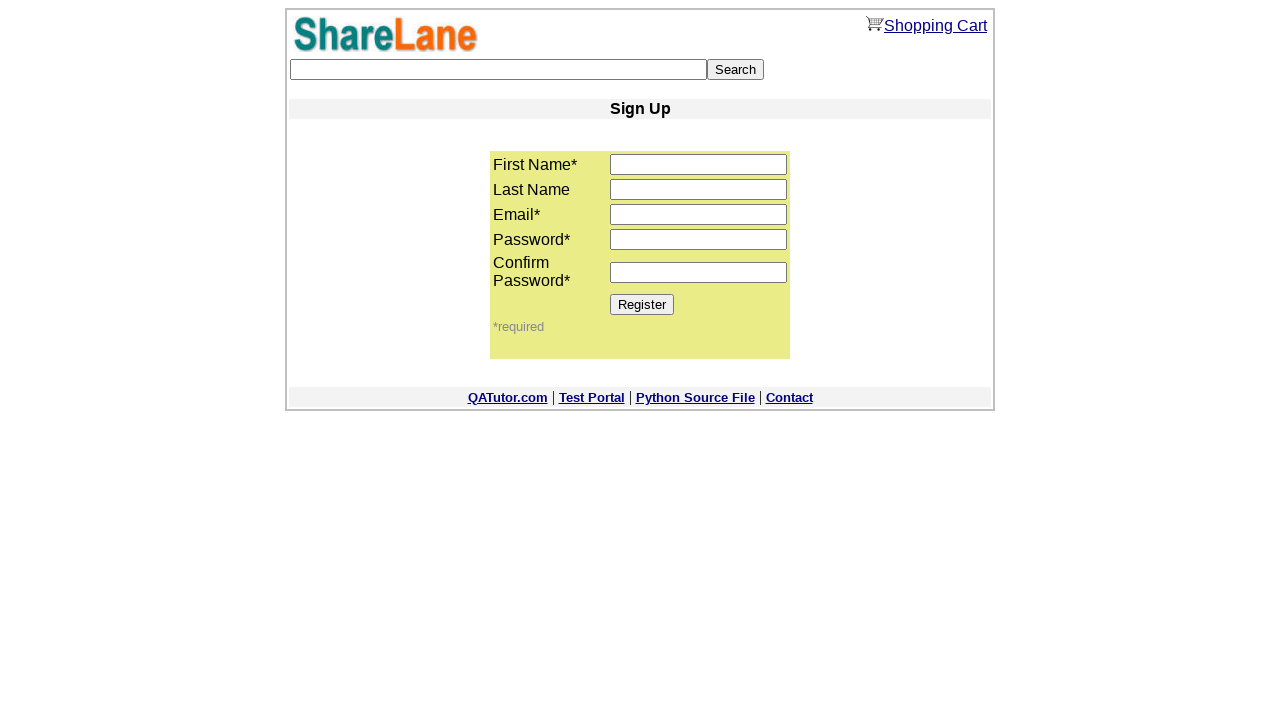

Filled first name field with 'Ivan' on input[name='first_name']
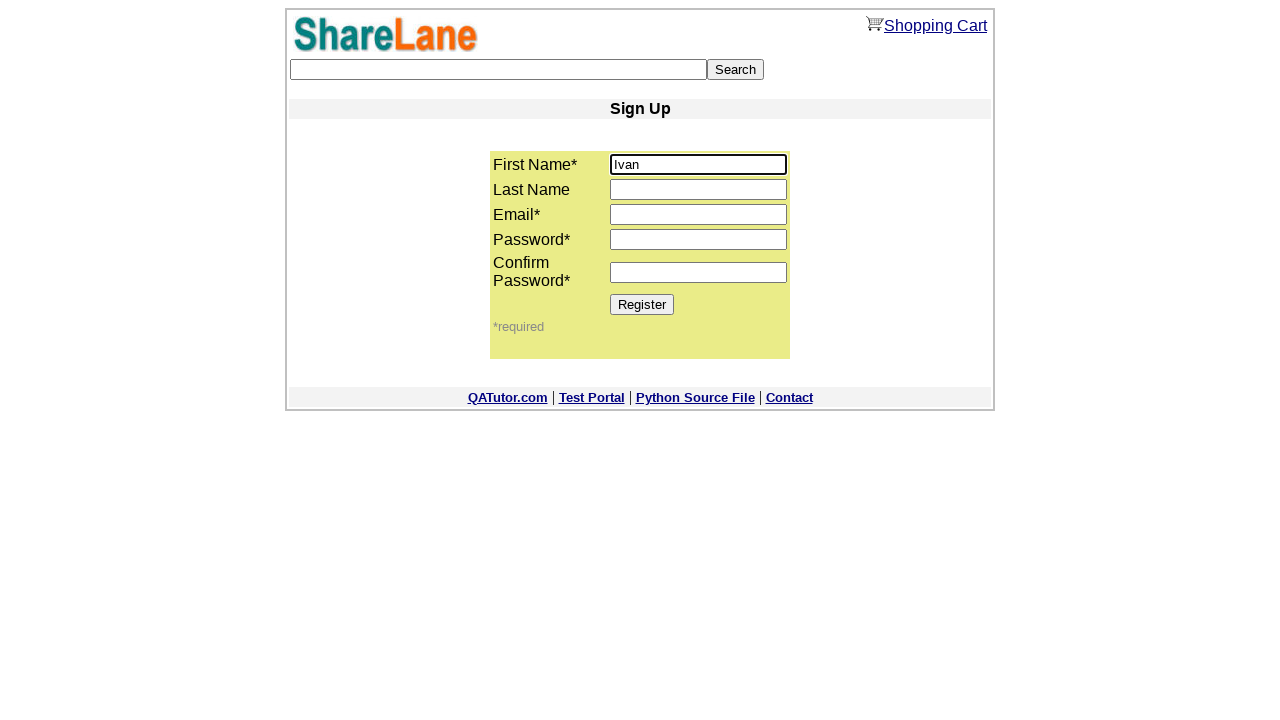

Clicked Register button at (642, 304) on input[value='Register']
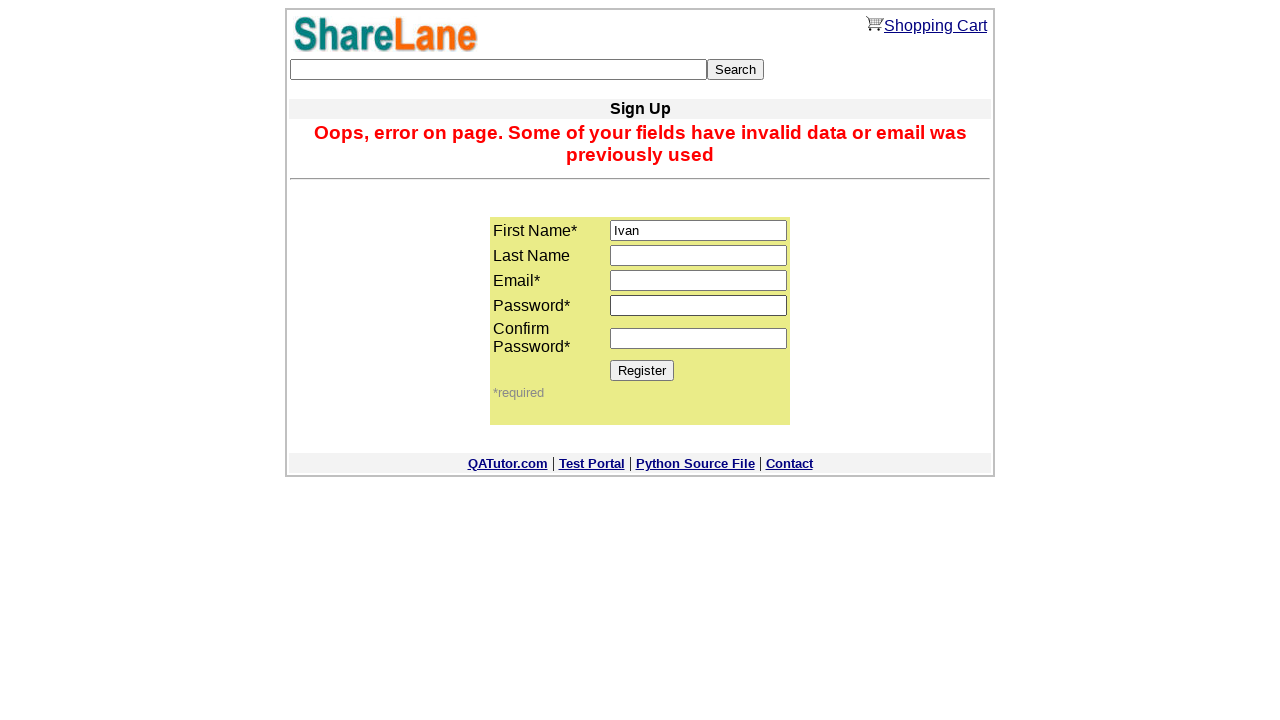

Error message appeared indicating registration failed due to incomplete fields
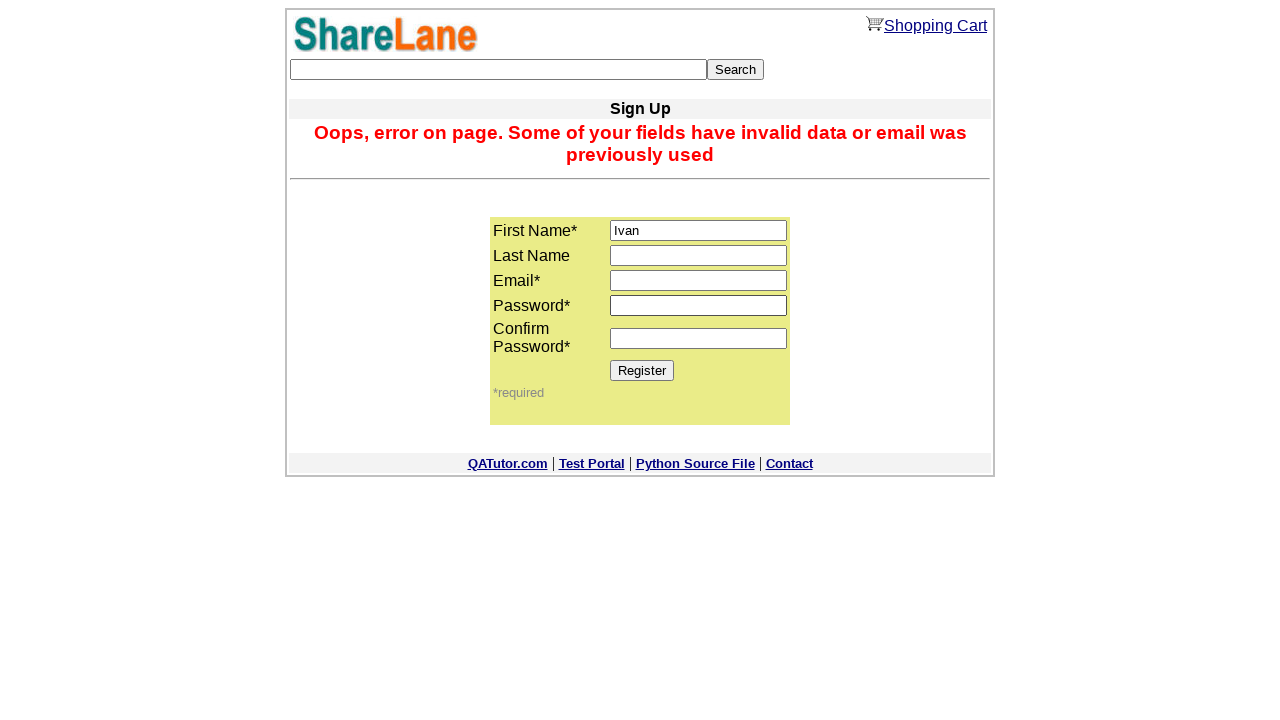

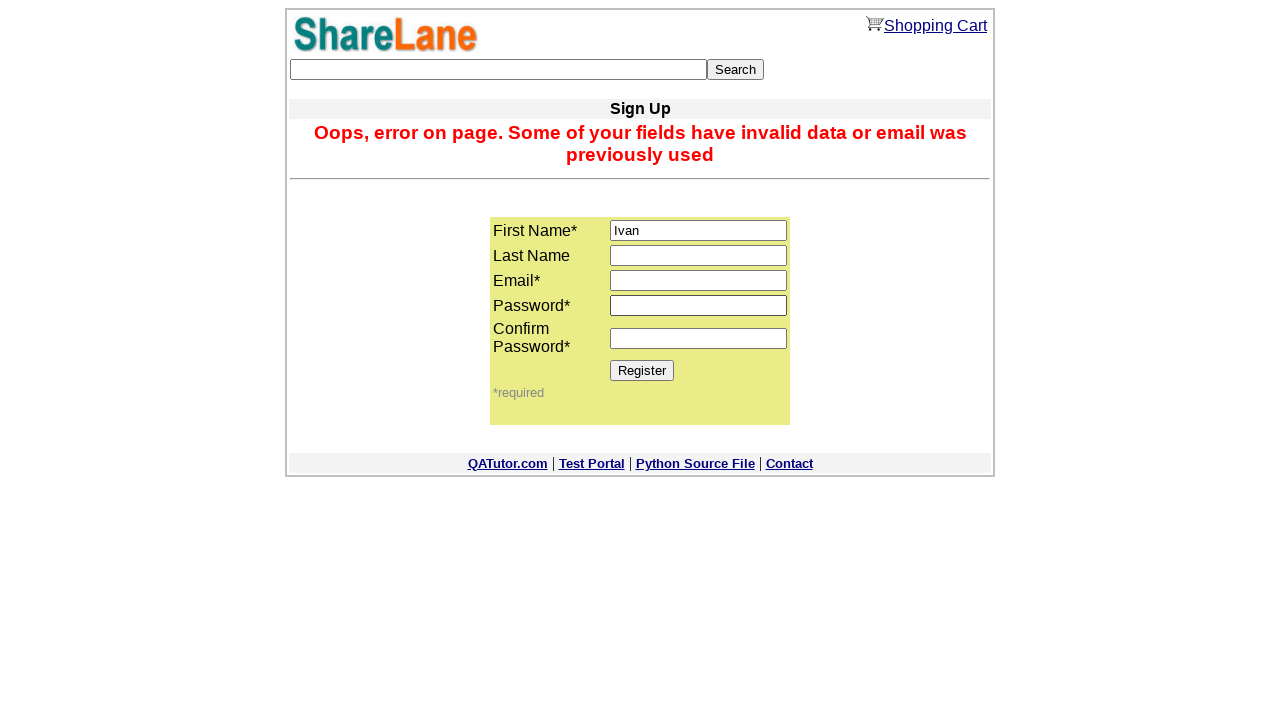